Tests drag and drop functionality by dragging a draggable element by a specific offset (160px right, 200px down) on the jQuery UI draggable demo page

Starting URL: https://jqueryui.com/draggable/

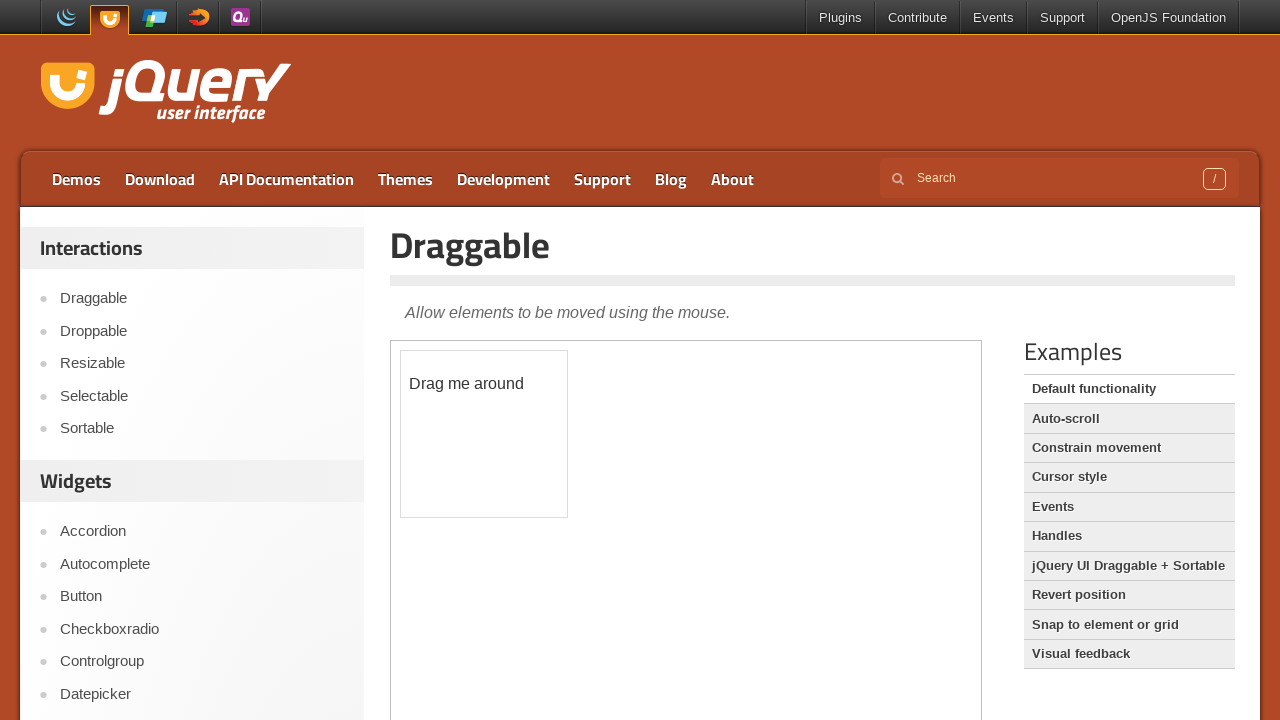

Located the demo iframe
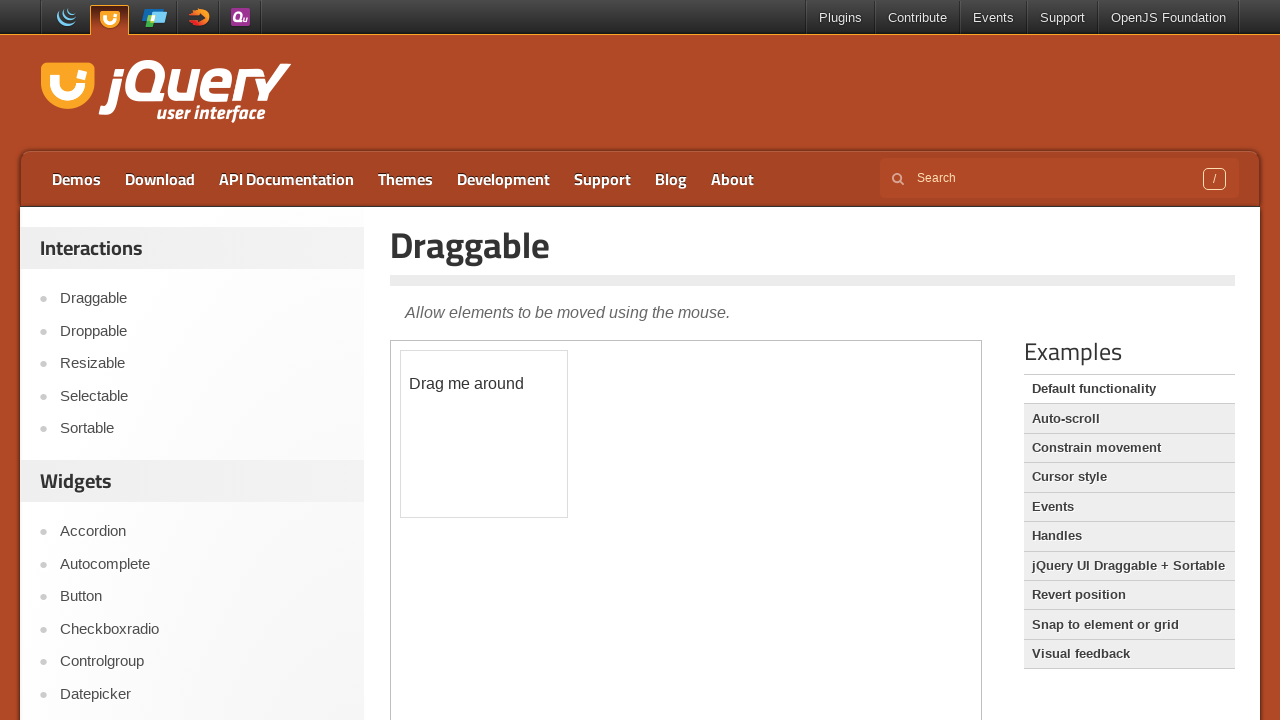

Located the draggable element
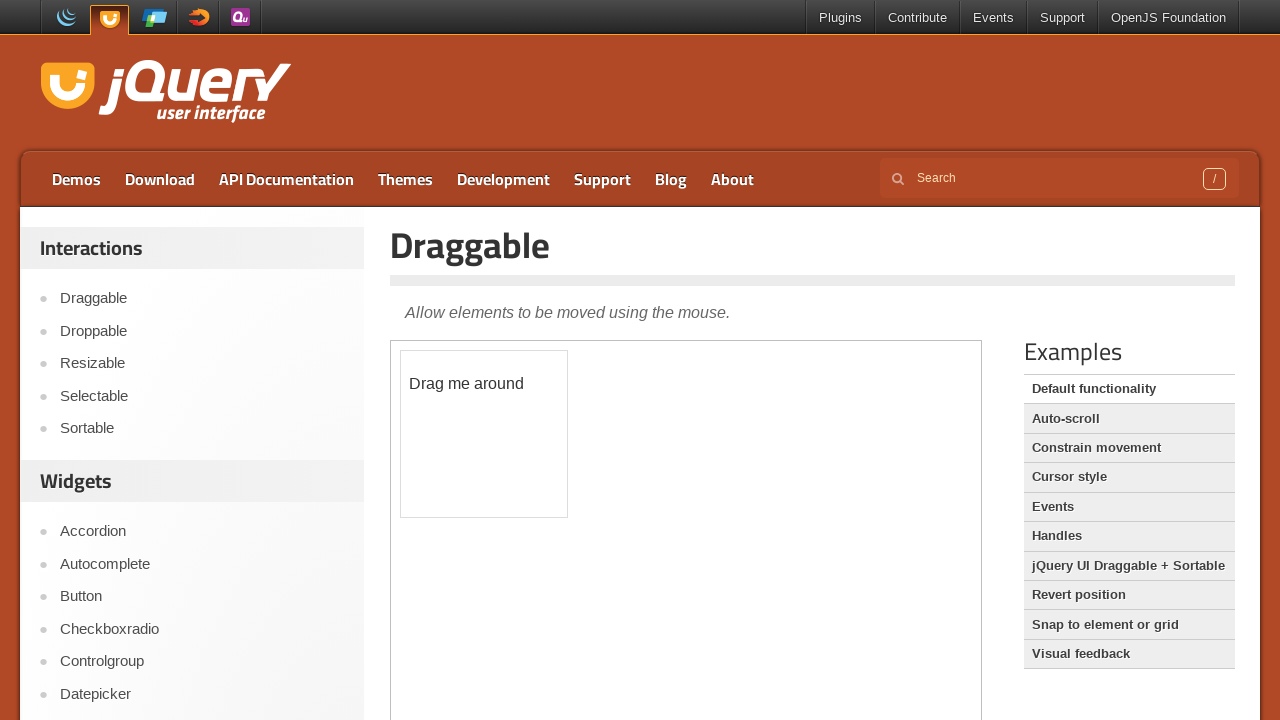

Retrieved bounding box of draggable element
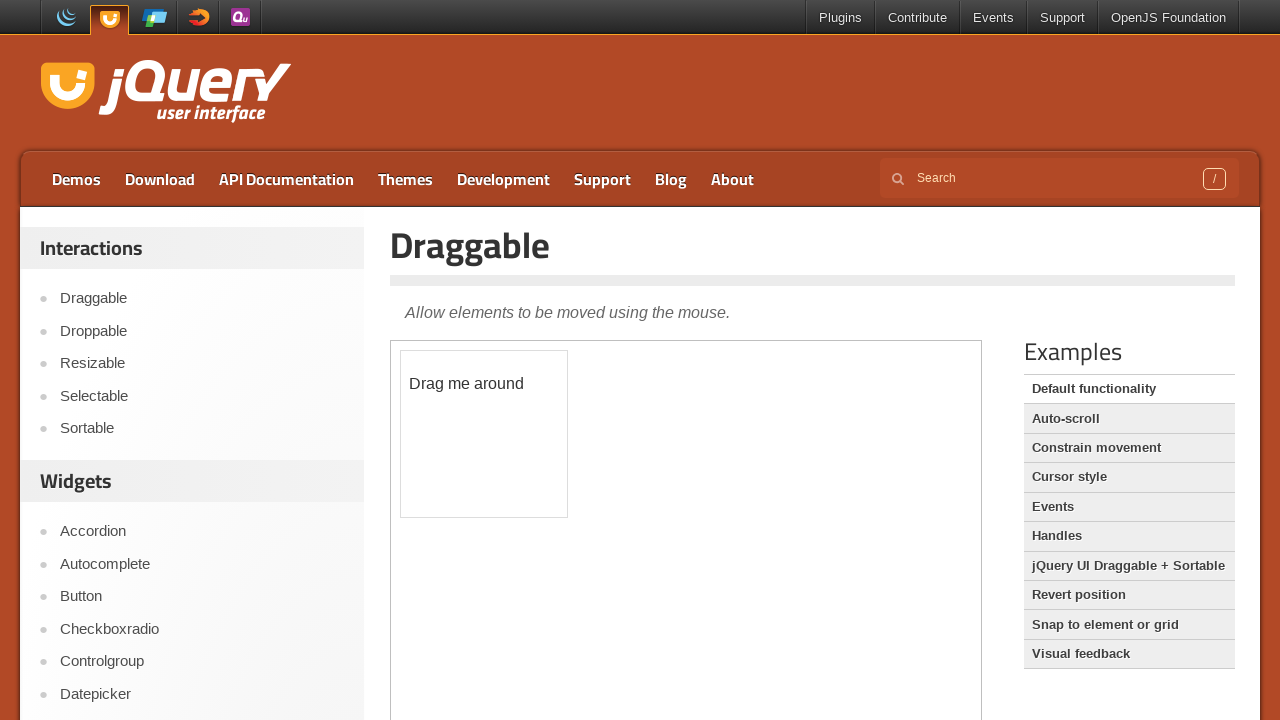

Moved mouse to center of draggable element at (484, 434)
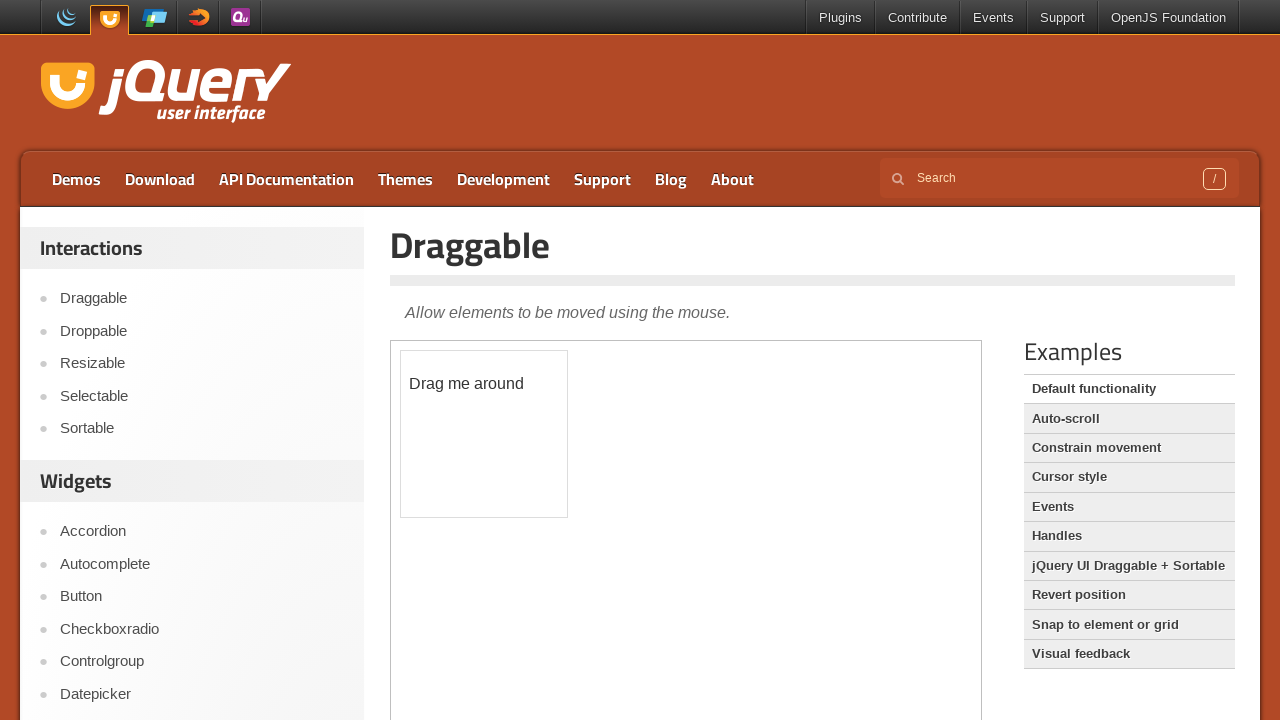

Pressed mouse button down at (484, 434)
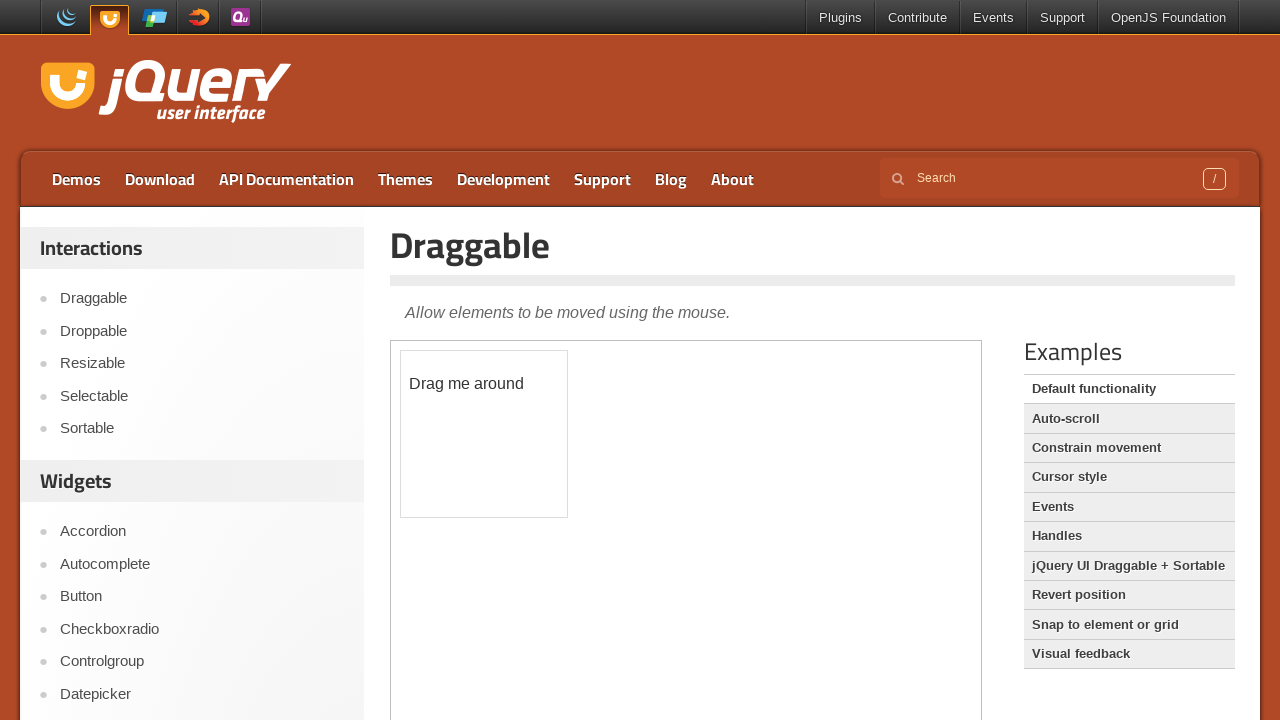

Dragged element 160px right and 200px down at (644, 634)
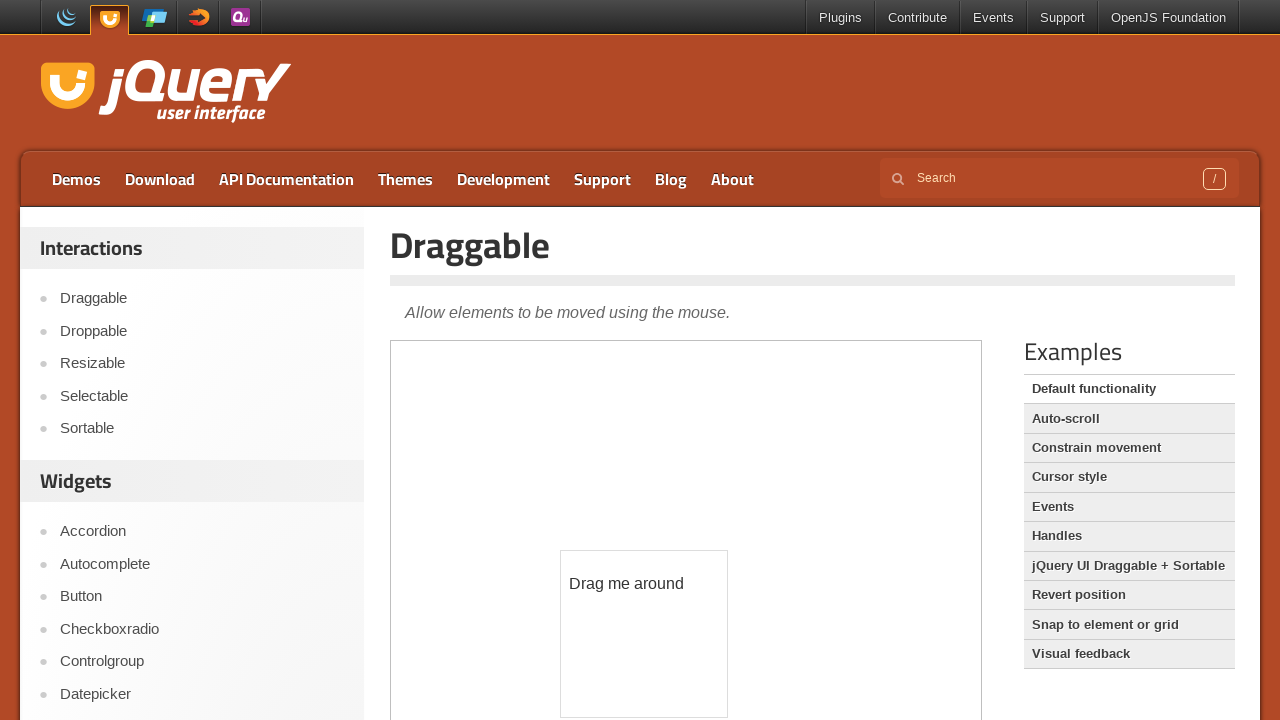

Released mouse button to complete drag and drop at (644, 634)
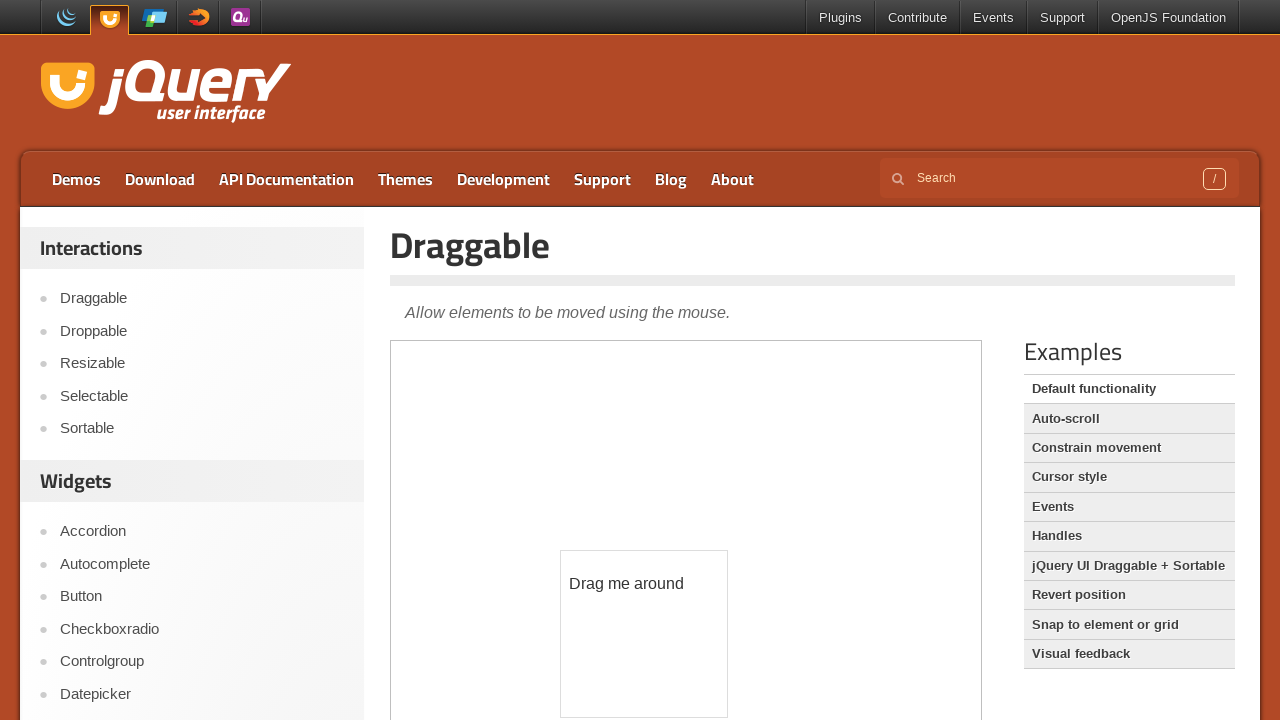

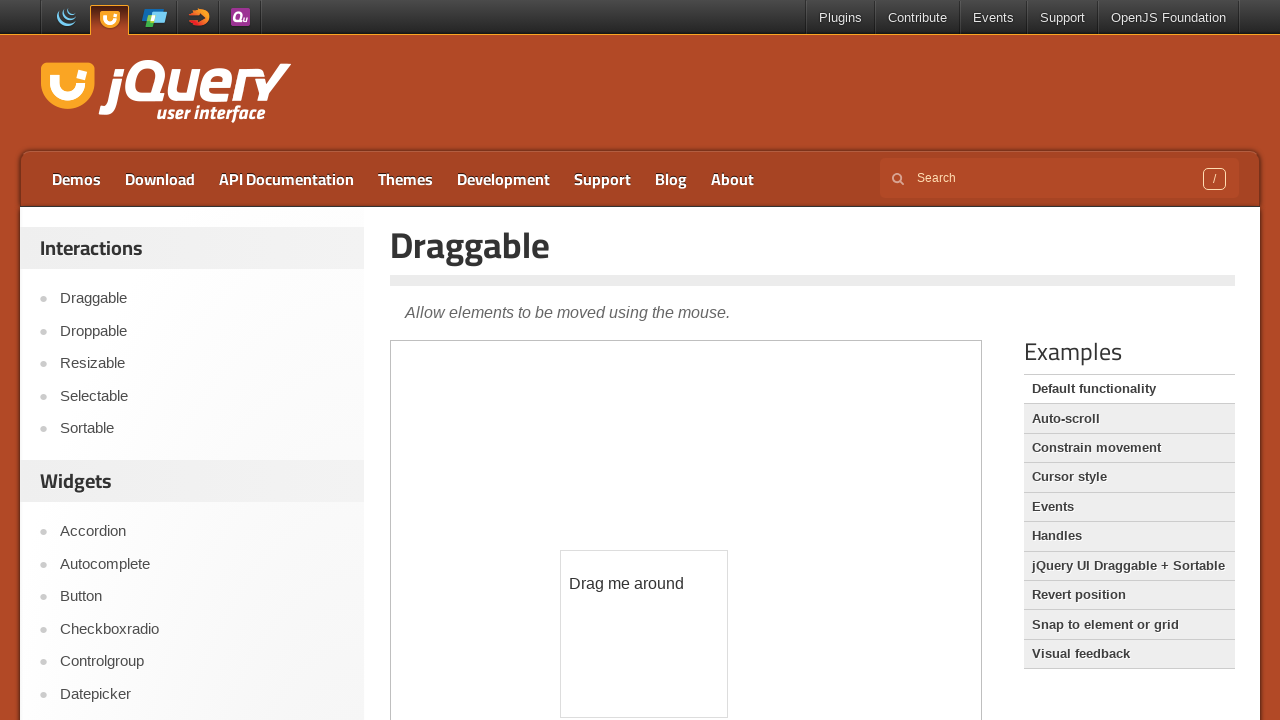